Tests iframe handling by switching to an iframe containing a JavaScript demo, clicking a button inside the iframe to display the current time, and then switching back to the main content.

Starting URL: https://www.w3schools.com/js/tryit.asp?filename=tryjs_myfirst

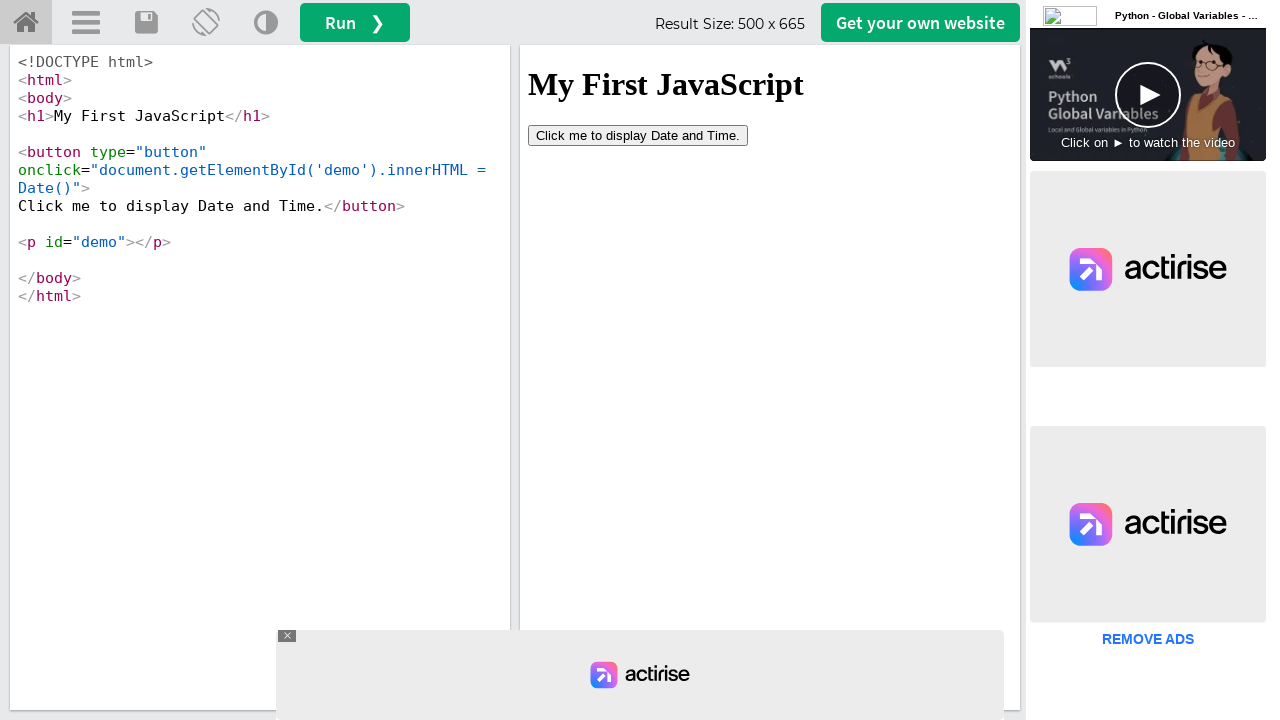

Waited for iframe#iframeResult to be present
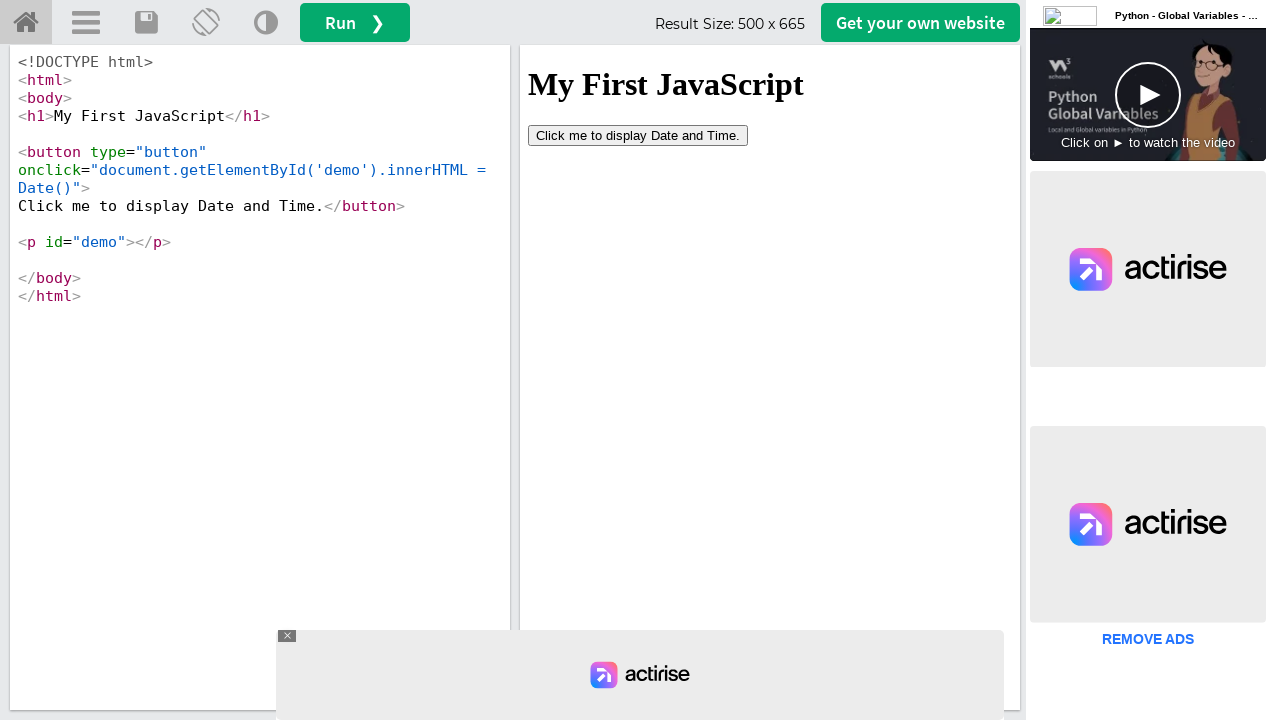

Located iframe#iframeResult using frame_locator
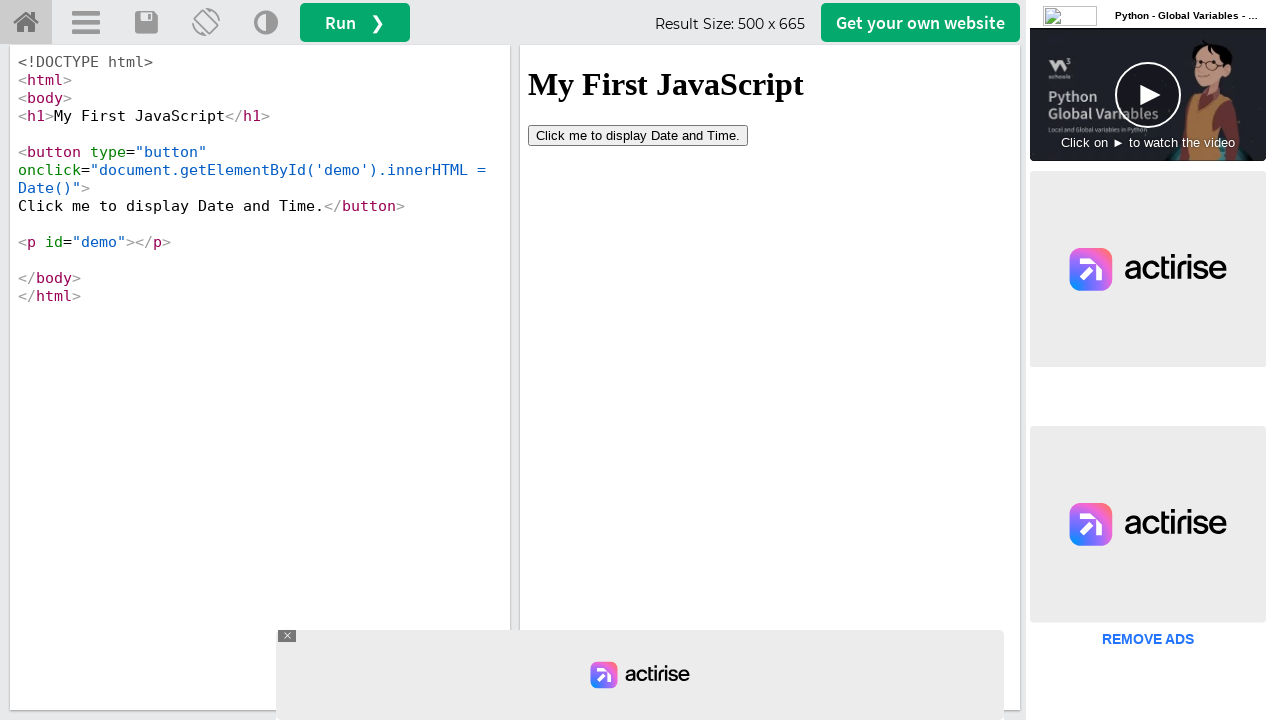

Clicked button inside the iframe to display current time at (638, 135) on iframe#iframeResult >> internal:control=enter-frame >> button[type='button']
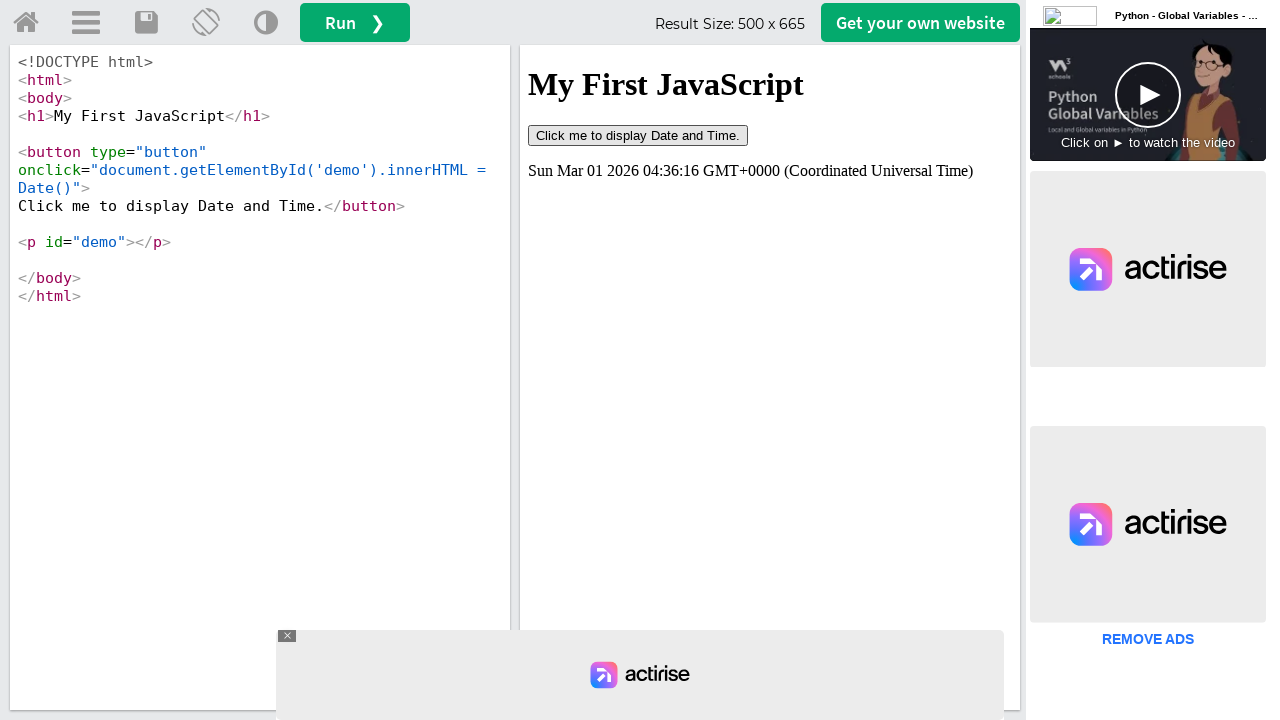

Waited 1 second for button action to complete
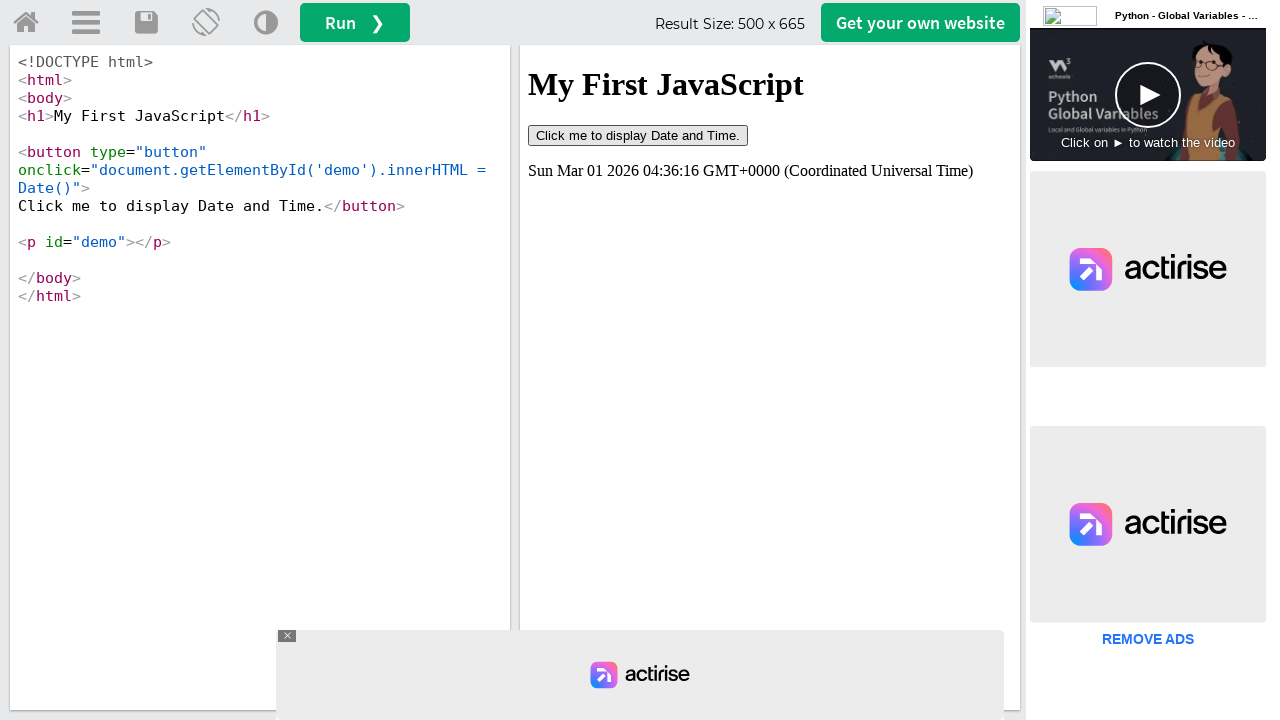

Retrieved time text from iframe: Sun Mar 01 2026 04:36:16 GMT+0000 (Coordinated Universal Time)
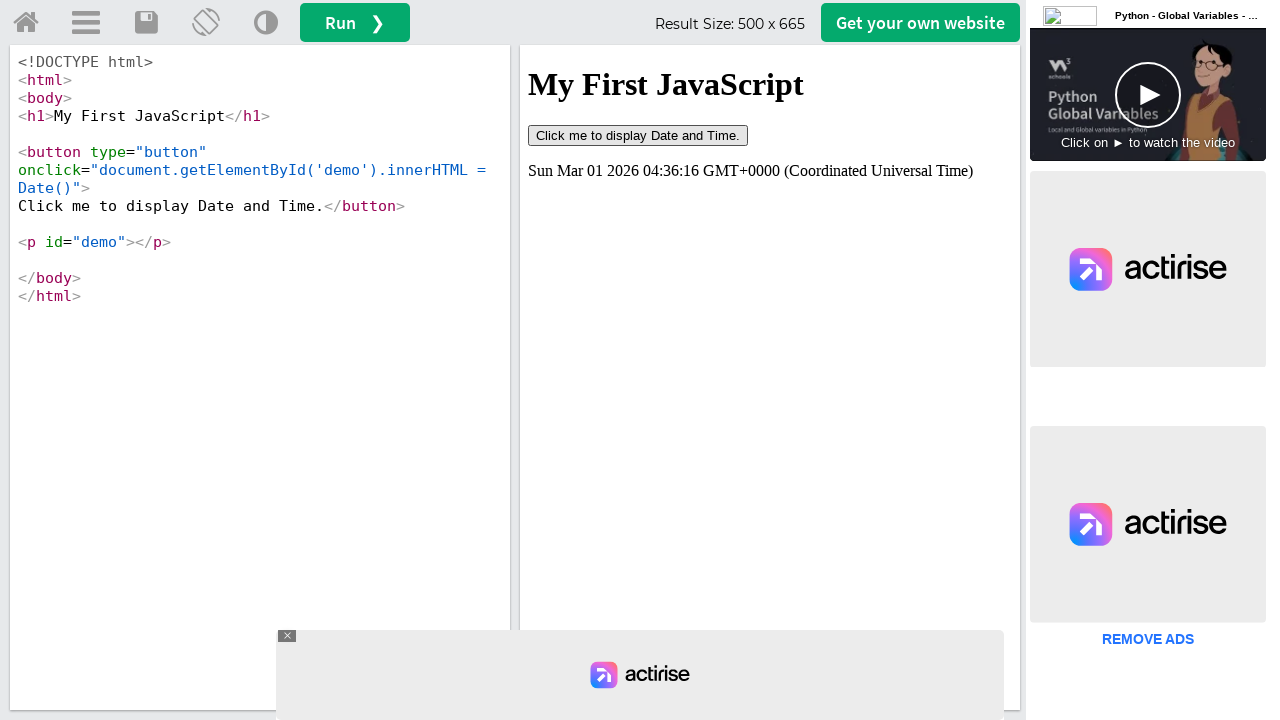

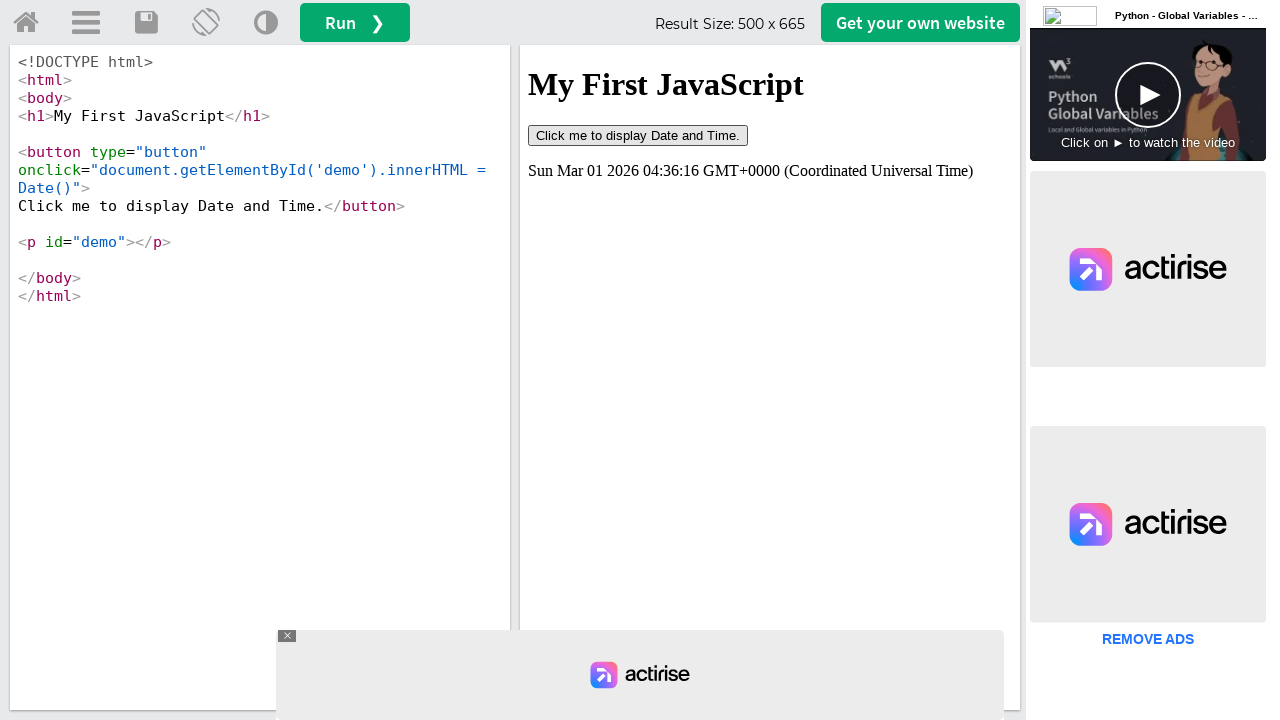